Tests interaction with nested shadow DOM elements by scrolling to a user name section and filling an input field within multiple levels of shadow DOM

Starting URL: https://selectorshub.com/xpath-practice-page

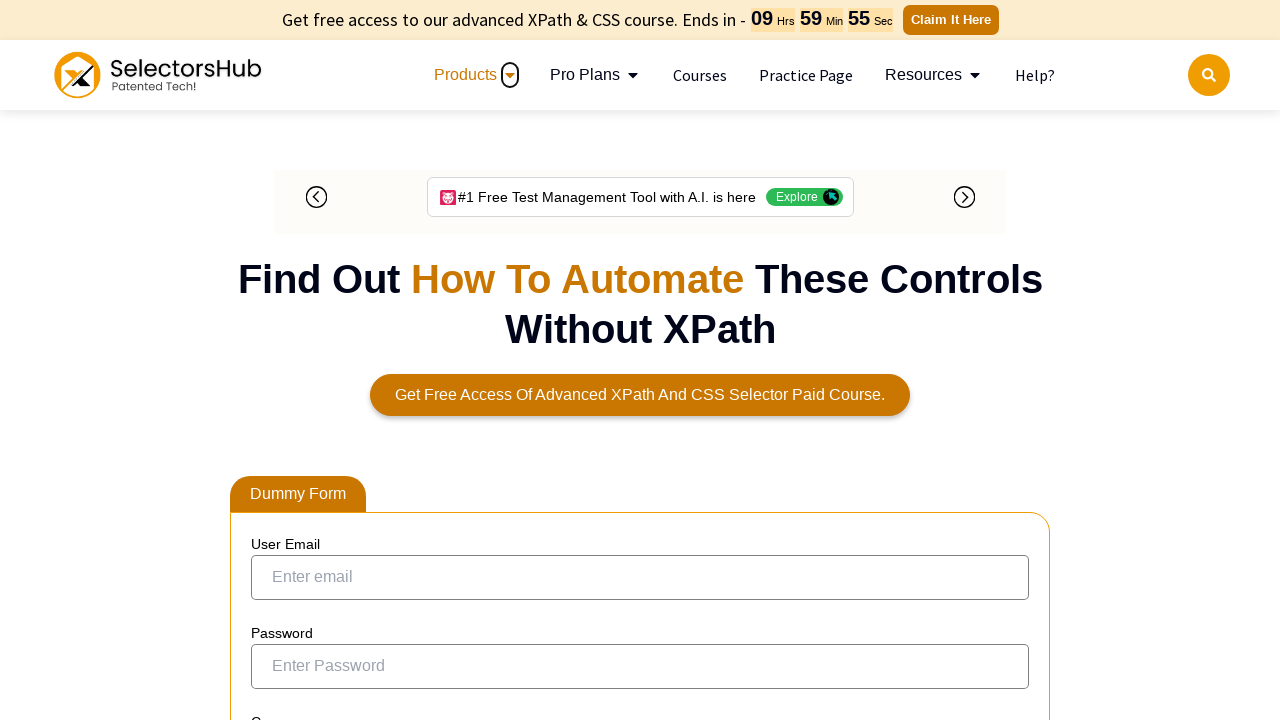

Waited for userName div to become visible
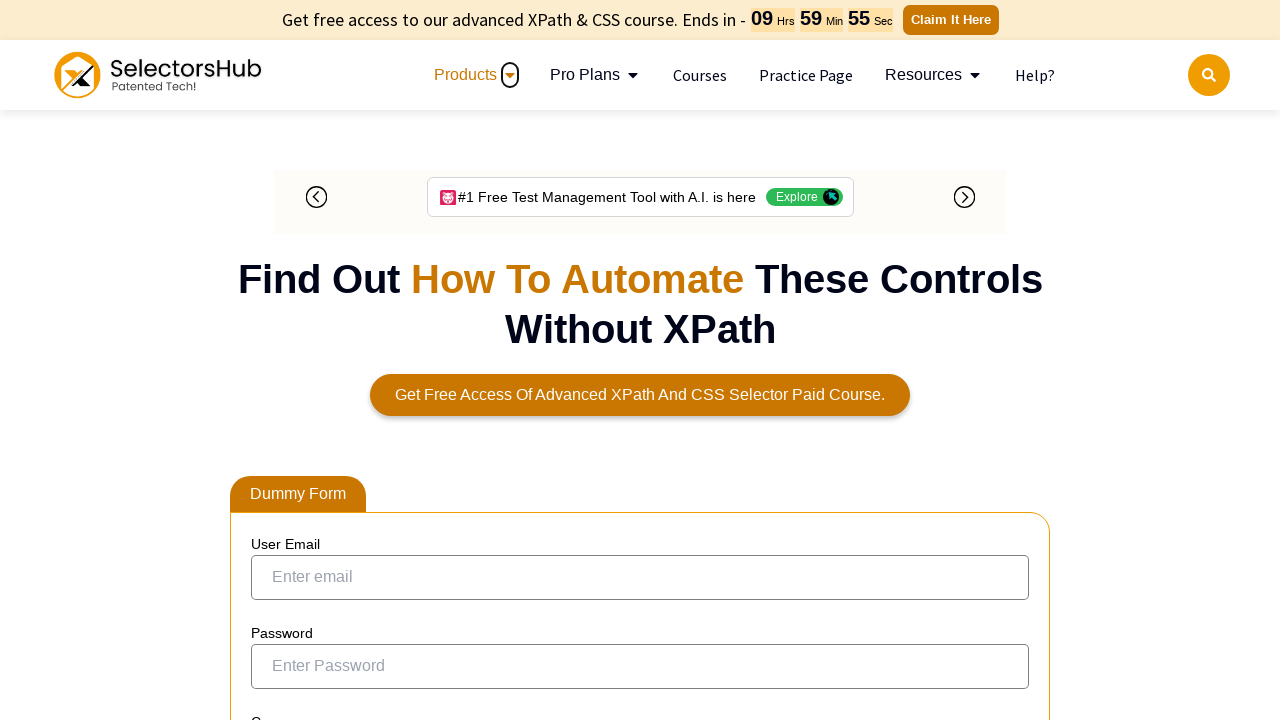

Located the userName div element
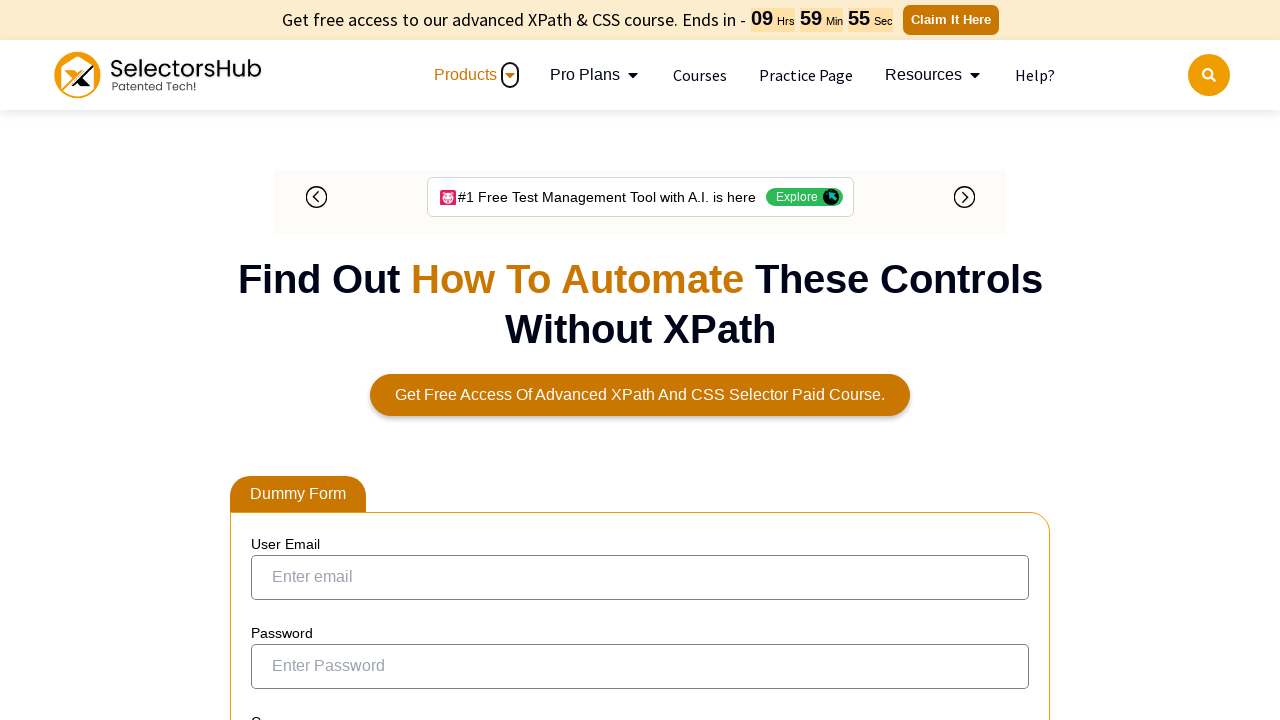

Scrolled userName section into view
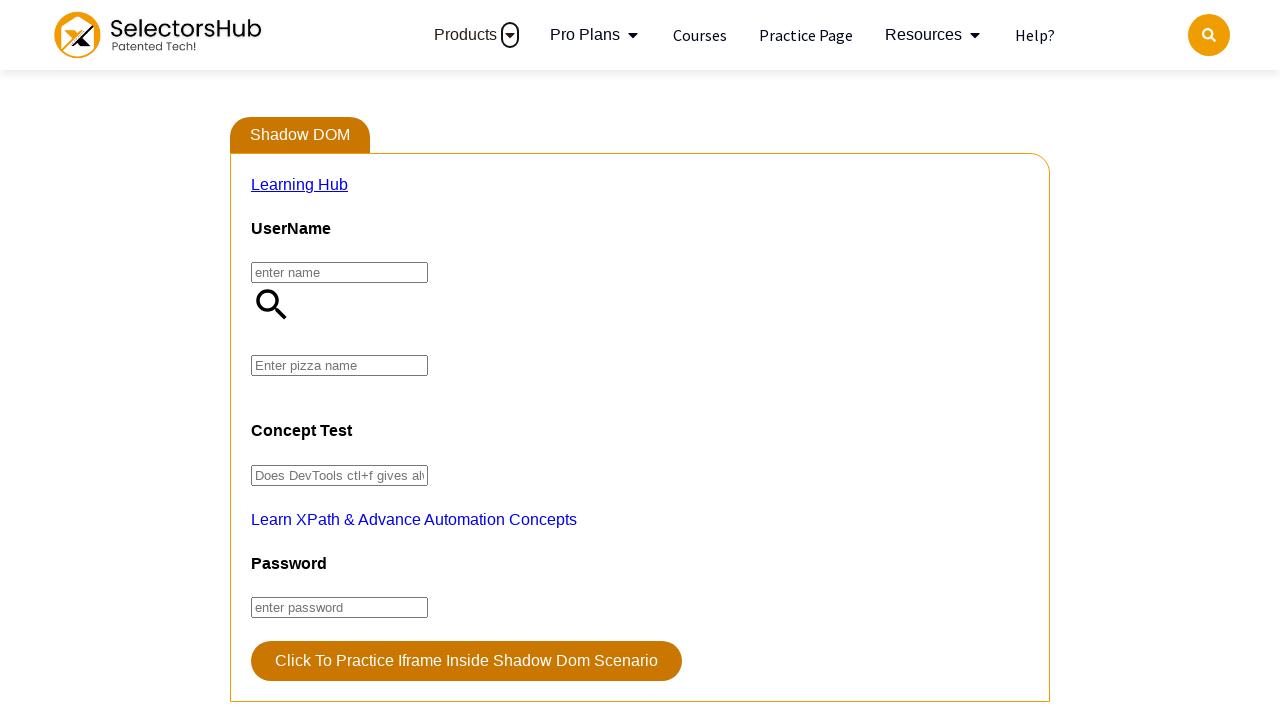

Filled pizza input field with 'farmhouse' by traversing nested shadow DOM elements
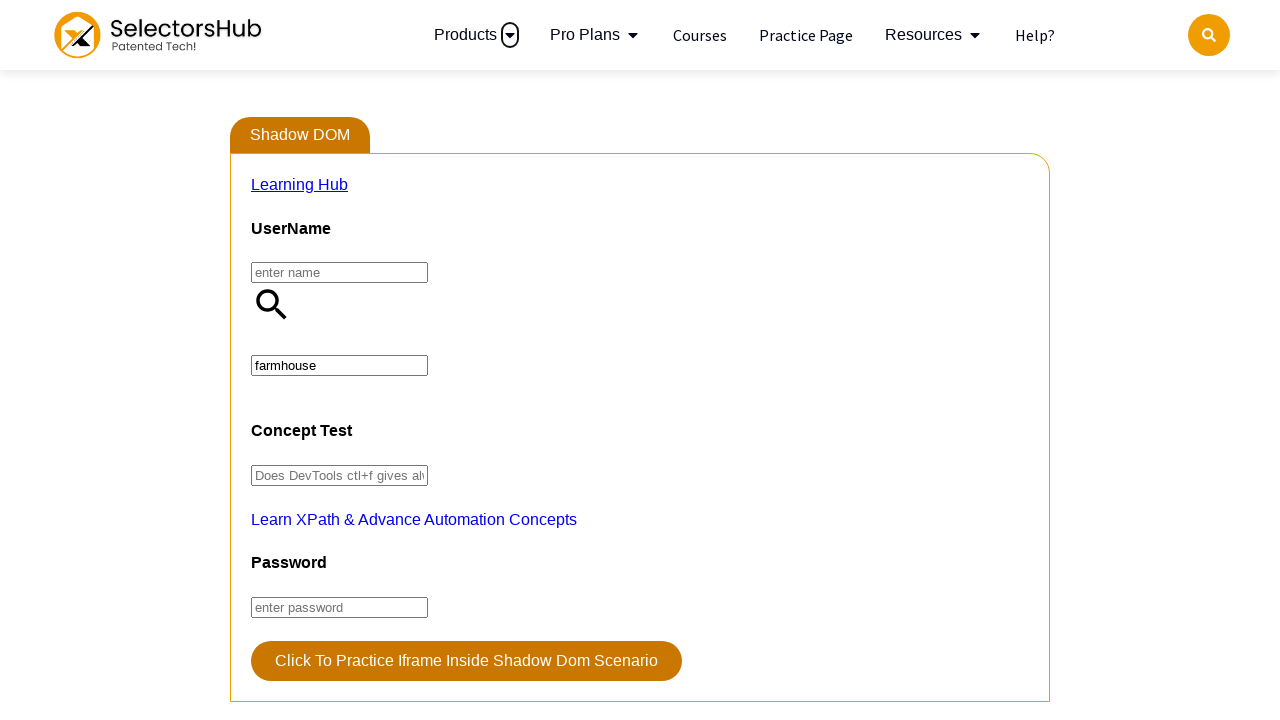

Waited 1 second for input to be registered
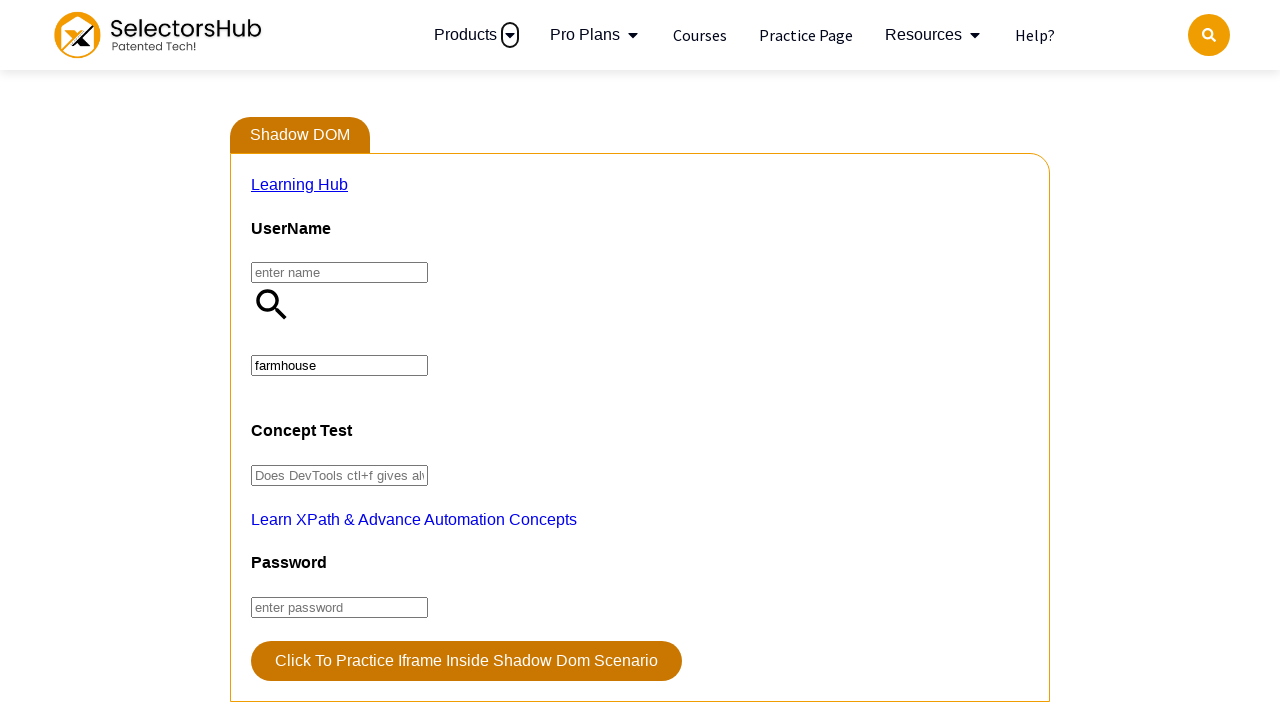

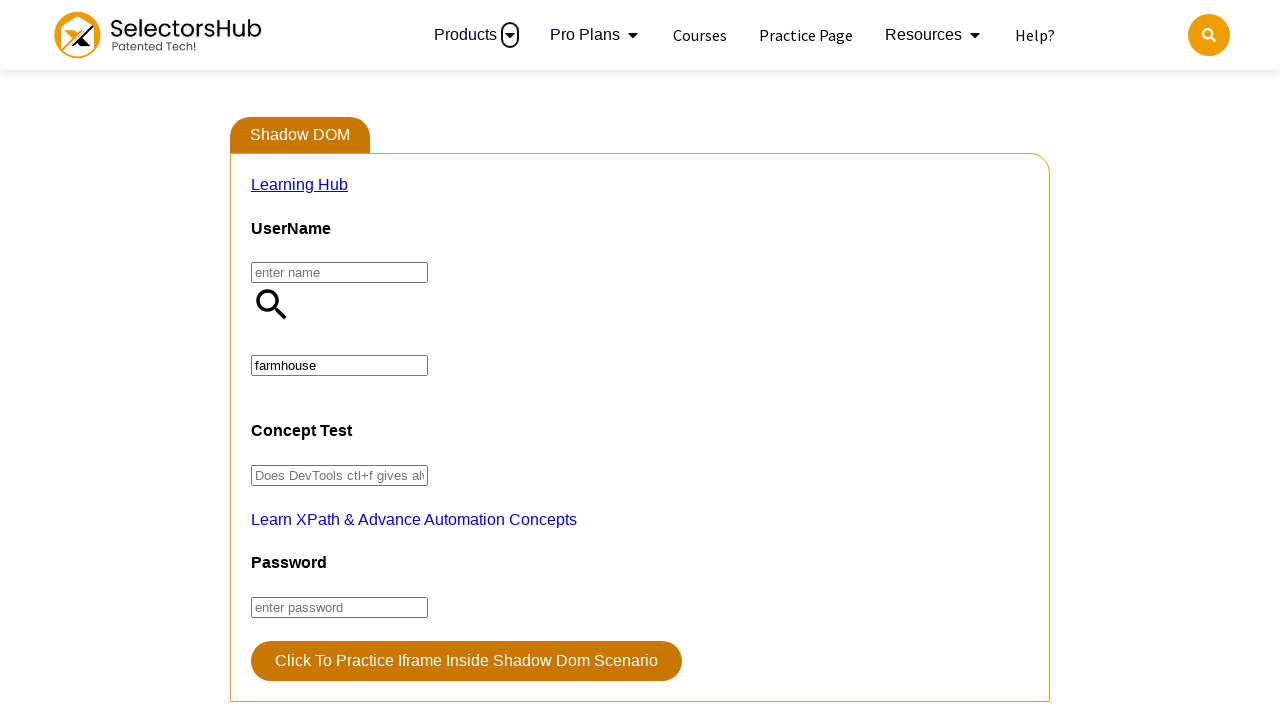